Tests basic browser navigation functionality including navigating to a URL, refreshing the page, going back in history, and going forward in history on the W3Schools website.

Starting URL: https://www.w3schools.com/

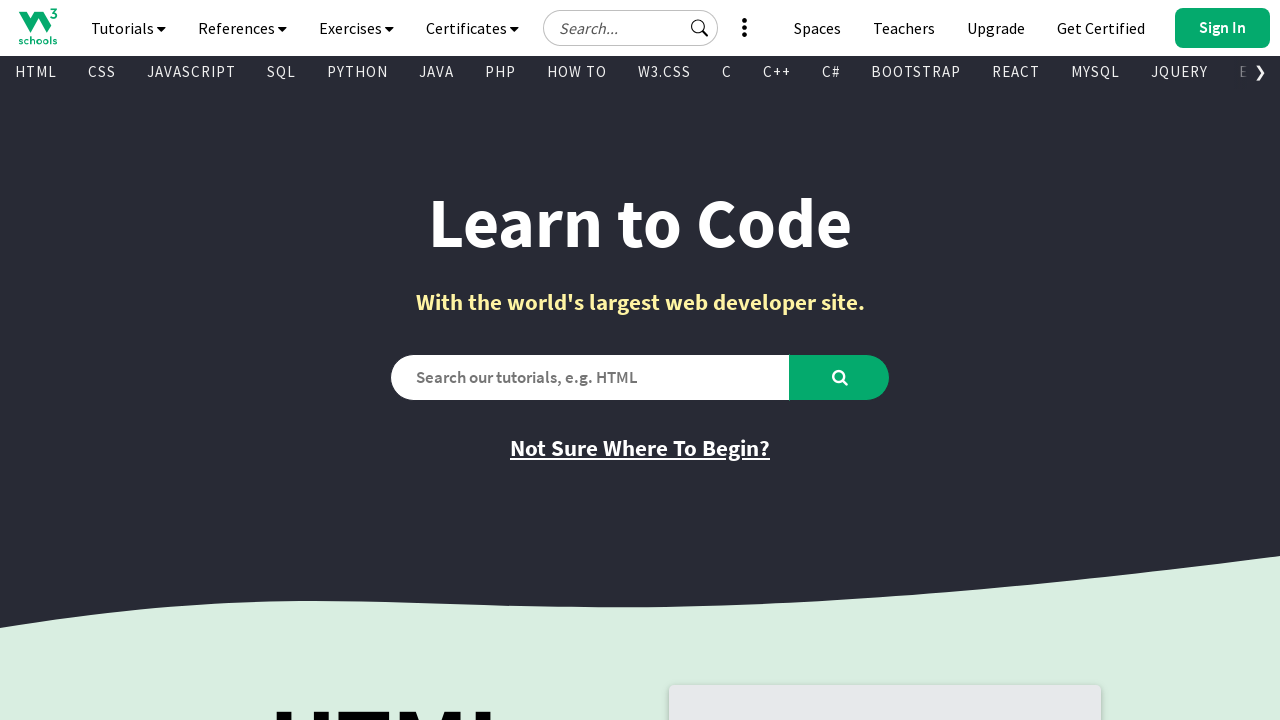

Navigated to https://www.w3schools.com/
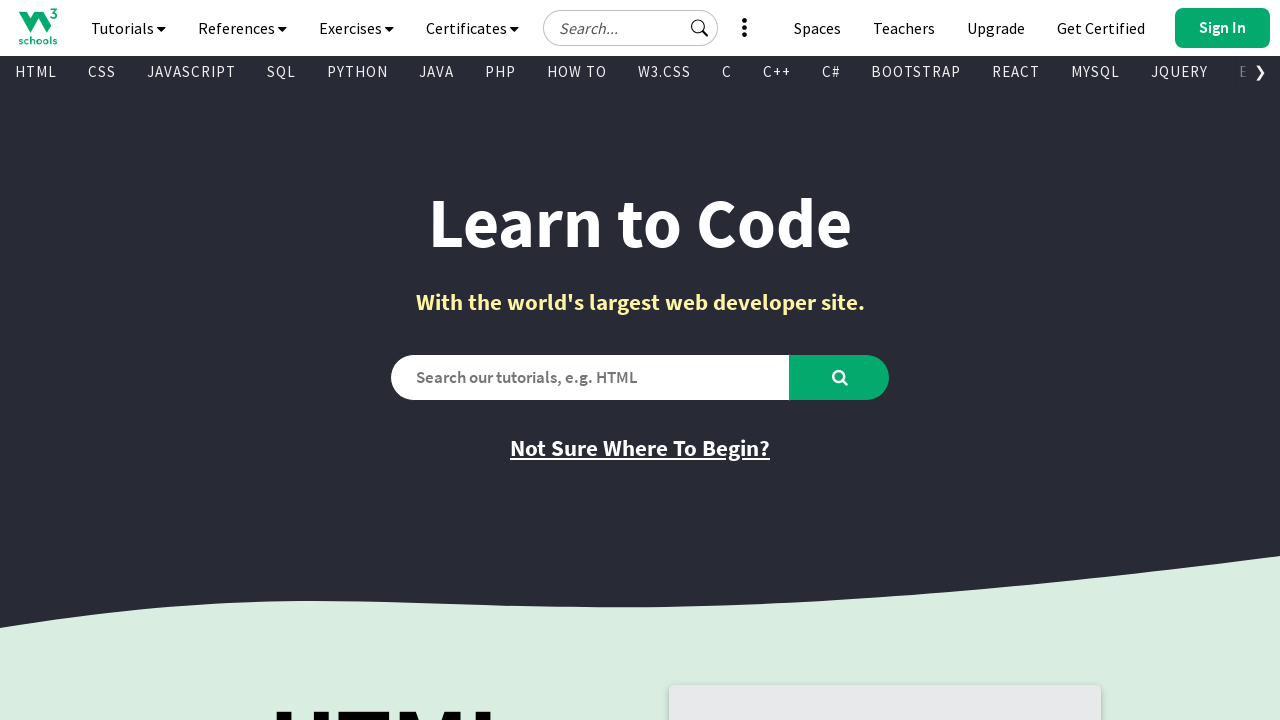

Reloaded the page
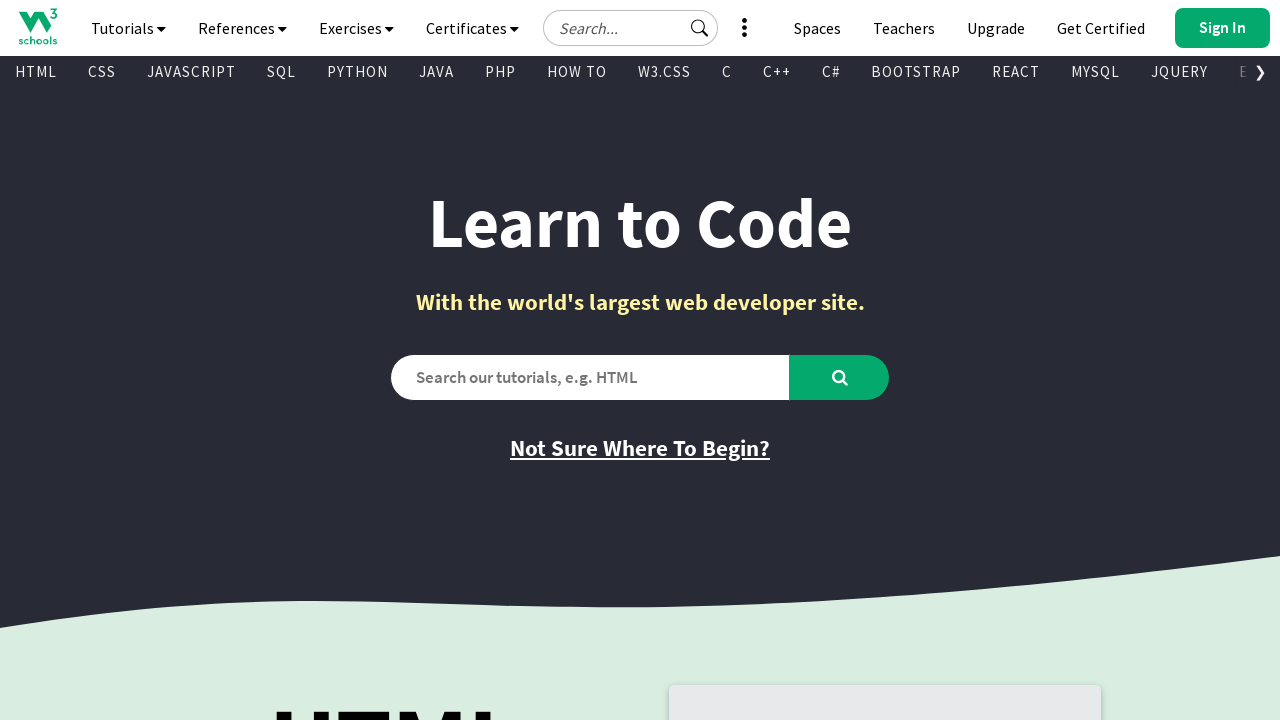

Navigated back in browser history
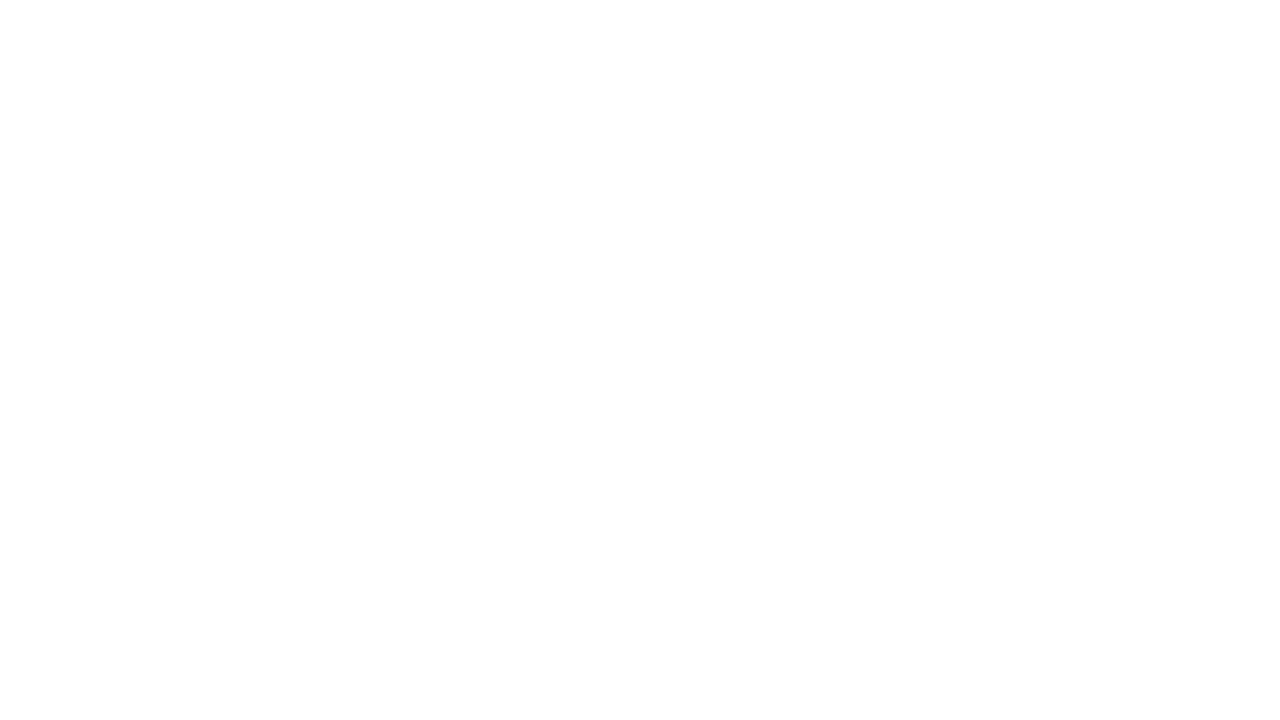

Navigated forward in browser history
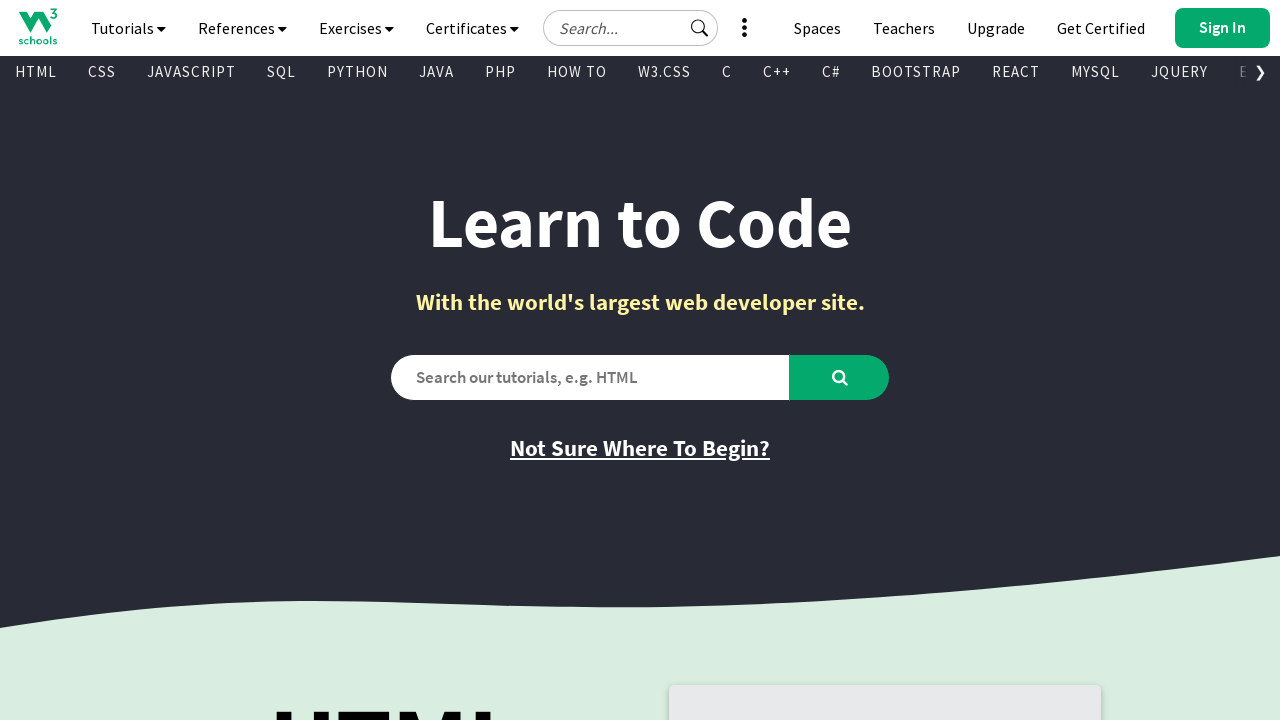

Retrieved page title: W3Schools Online Web Tutorials
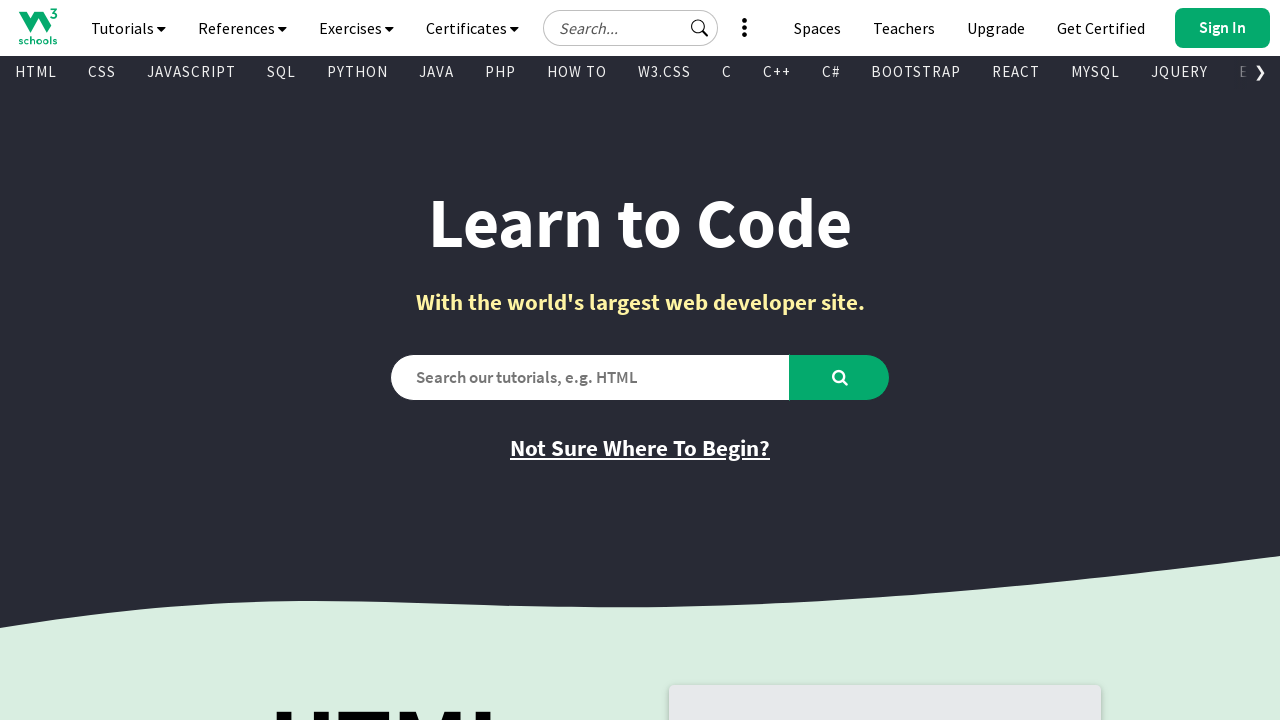

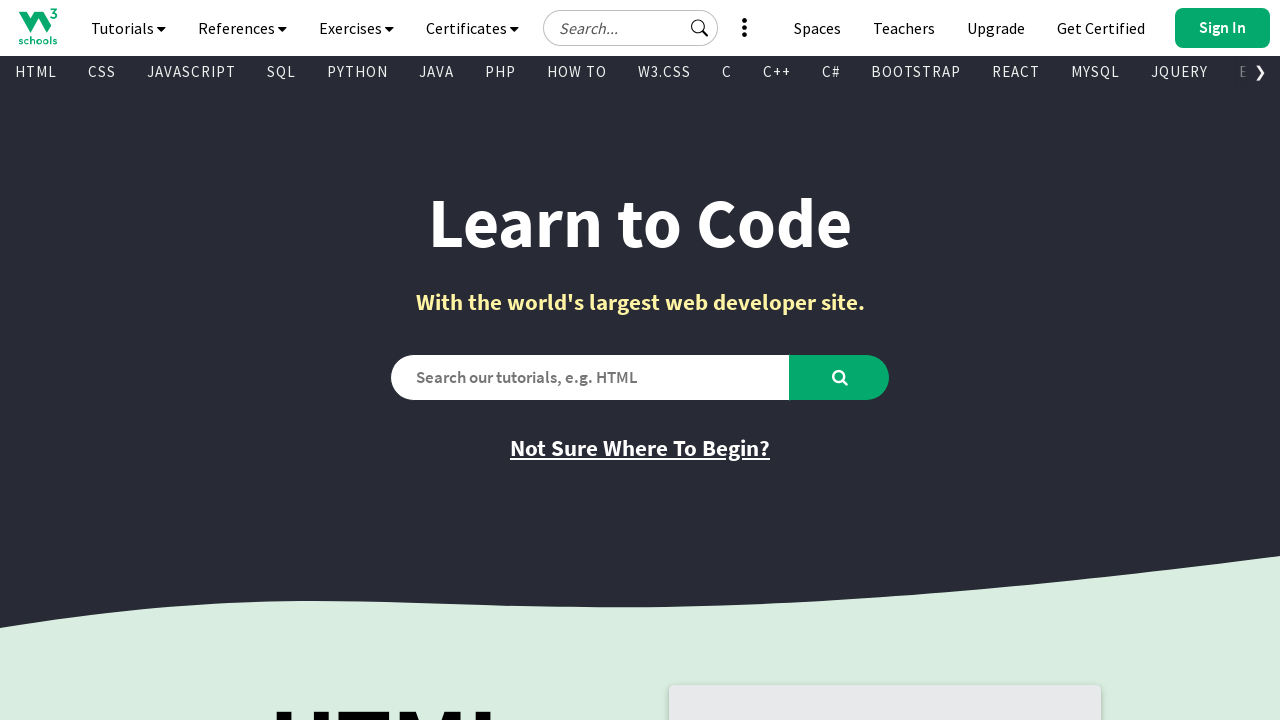